Tests clicking a blue button identified by its CSS class on the UI Testing Playground class attribute challenge page

Starting URL: http://uitestingplayground.com/classattr

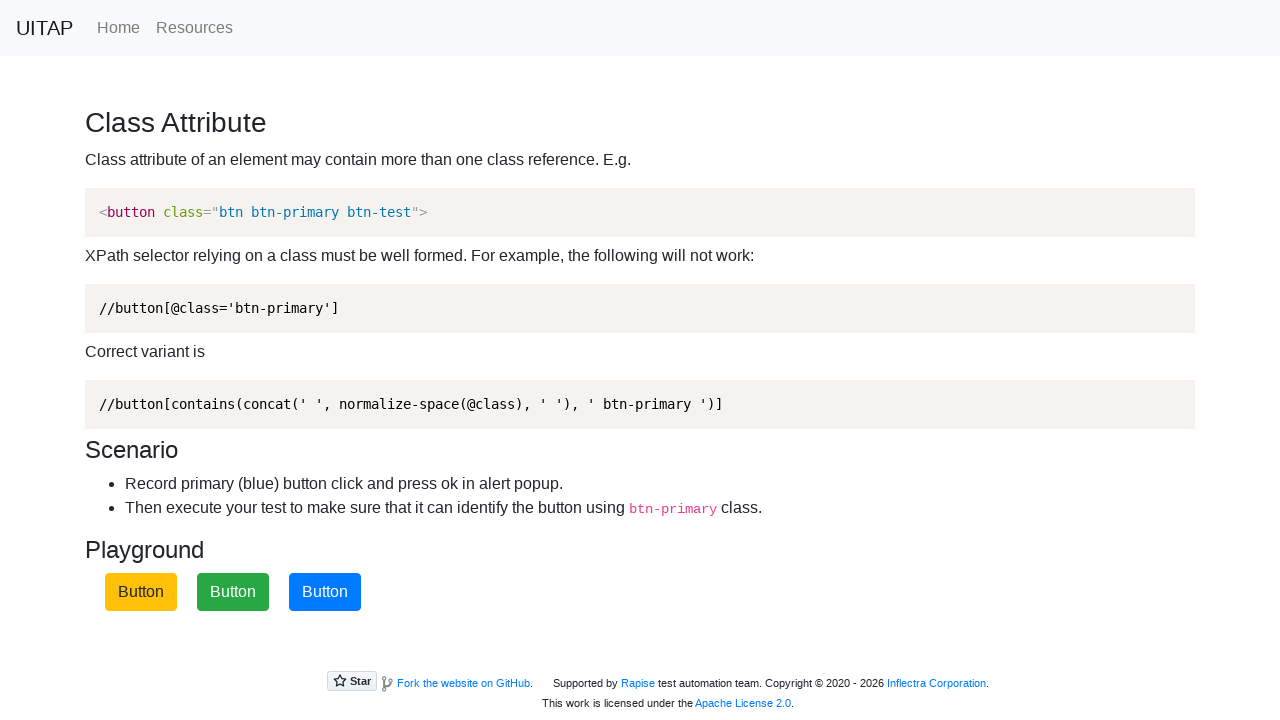

Navigated to UI Testing Playground class attribute challenge page
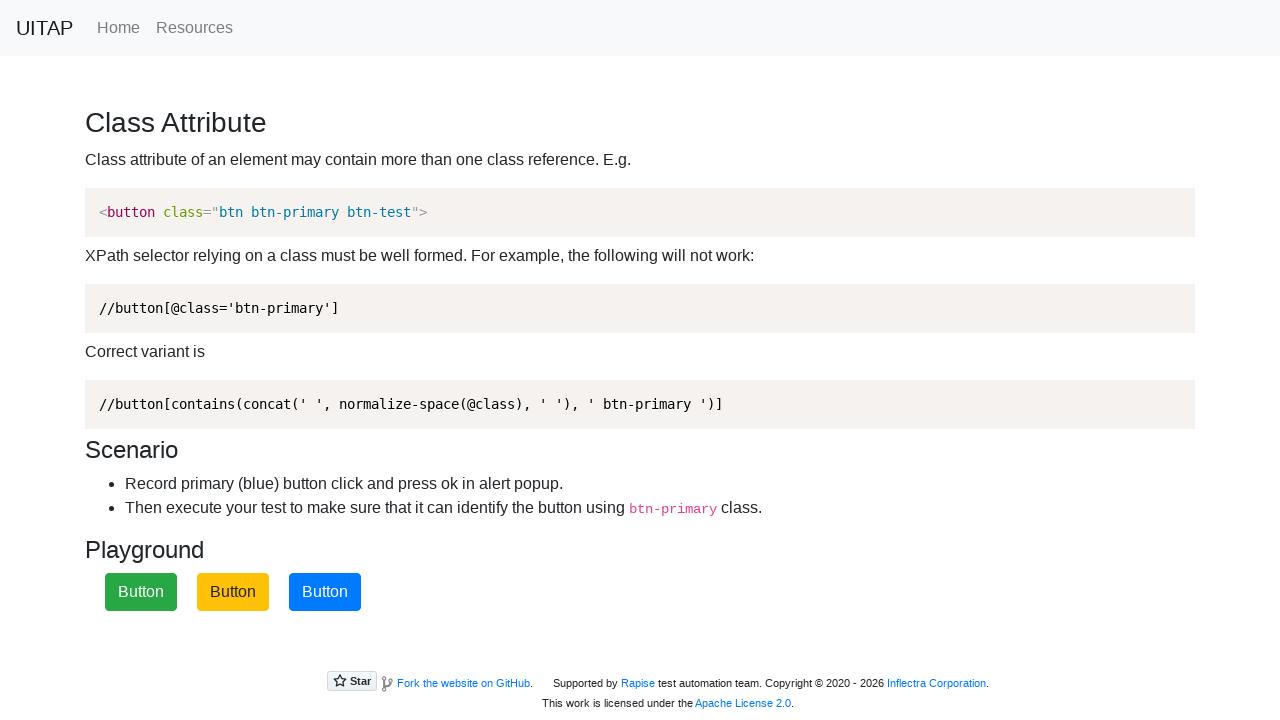

Clicked the blue button identified by CSS class btn-primary at (325, 592) on button.btn-primary
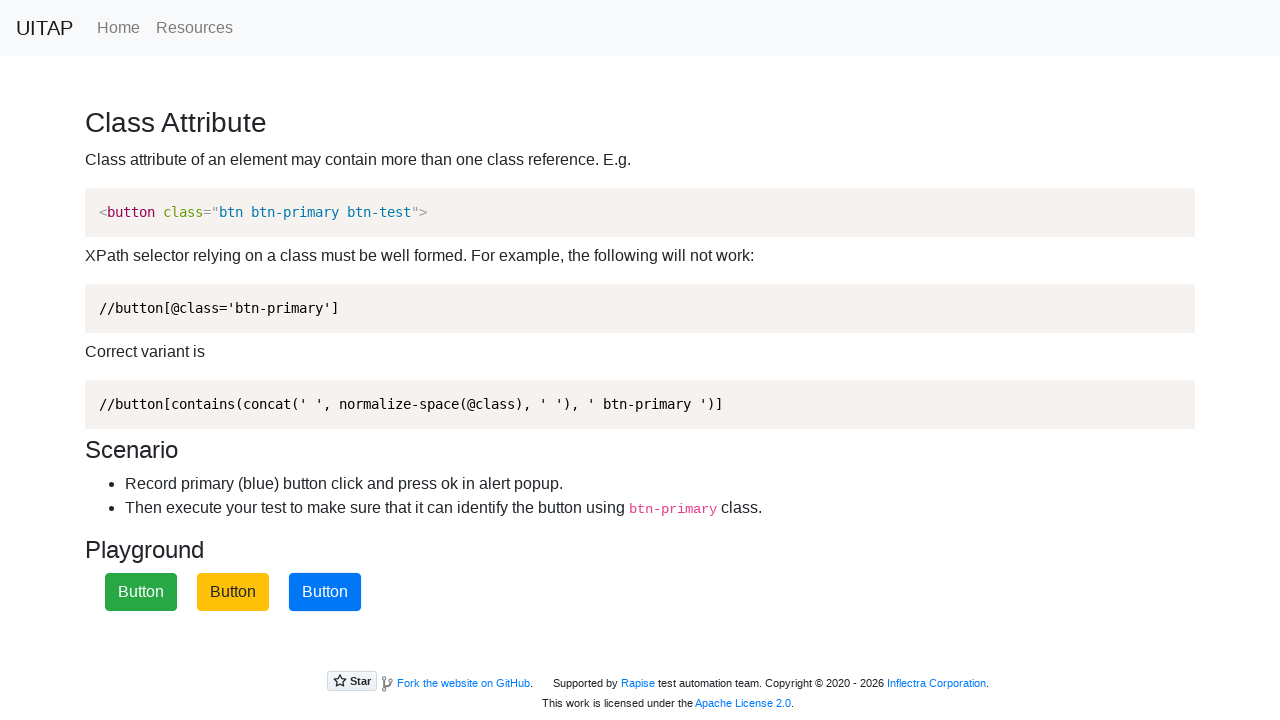

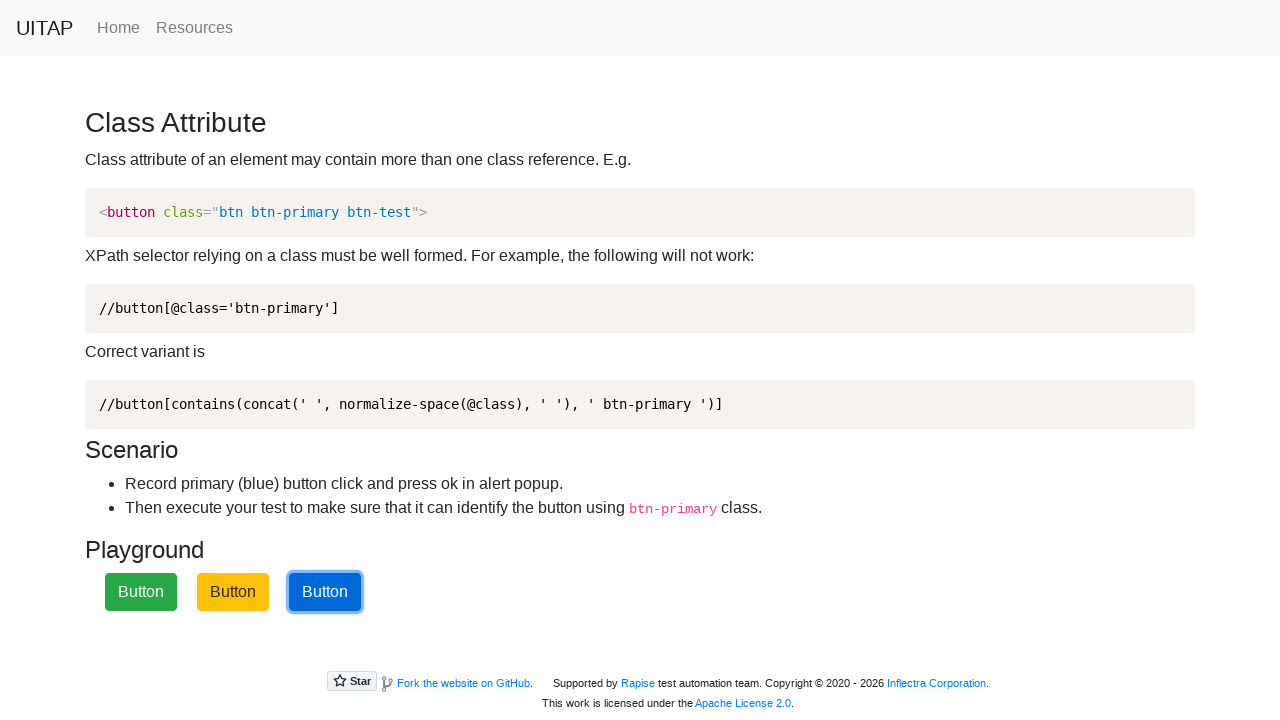